Tests drag and drop functionality on jQuery UI demo page by dragging an element and dropping it onto a target area within an iframe

Starting URL: https://jqueryui.com/droppable/

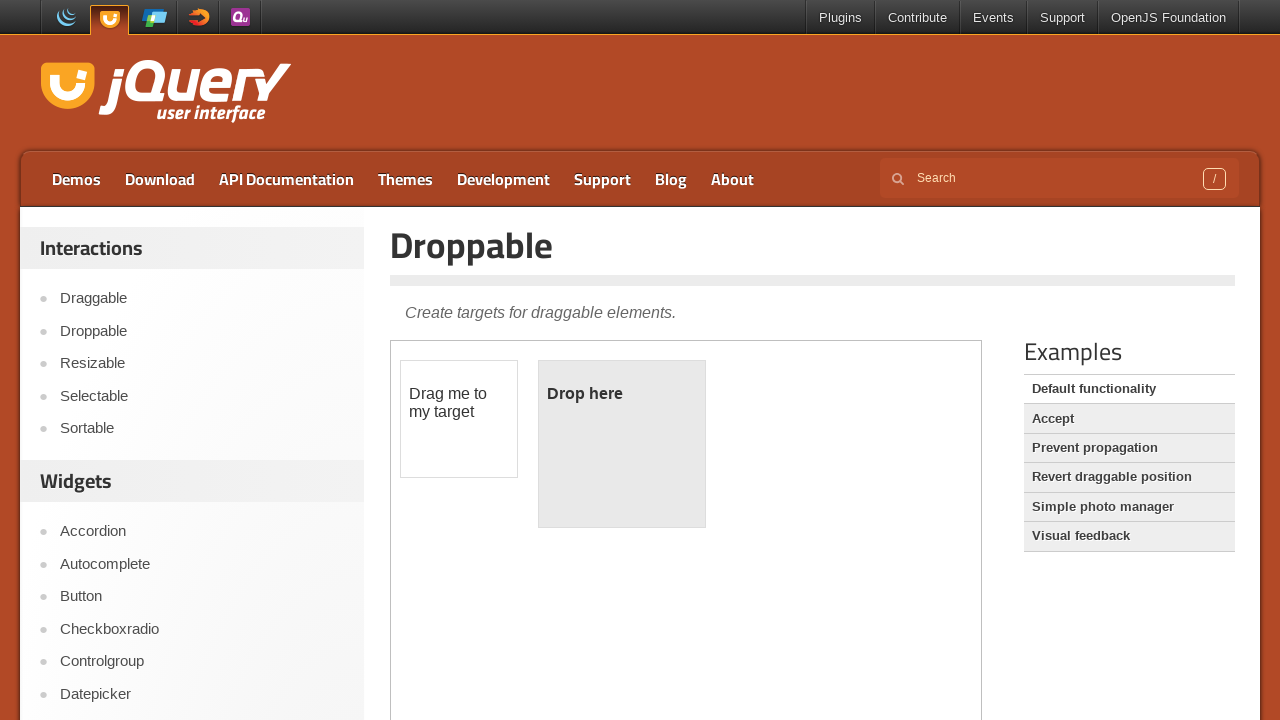

Located the demo iframe
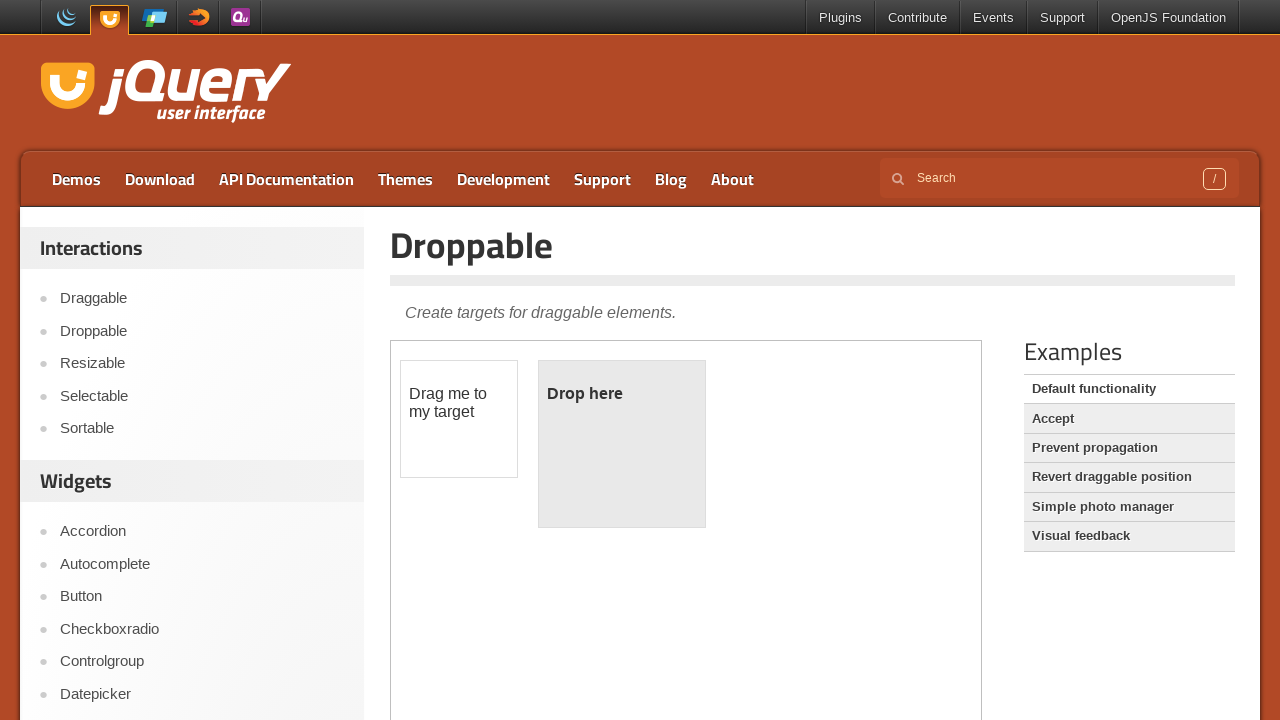

Located the draggable element within iframe
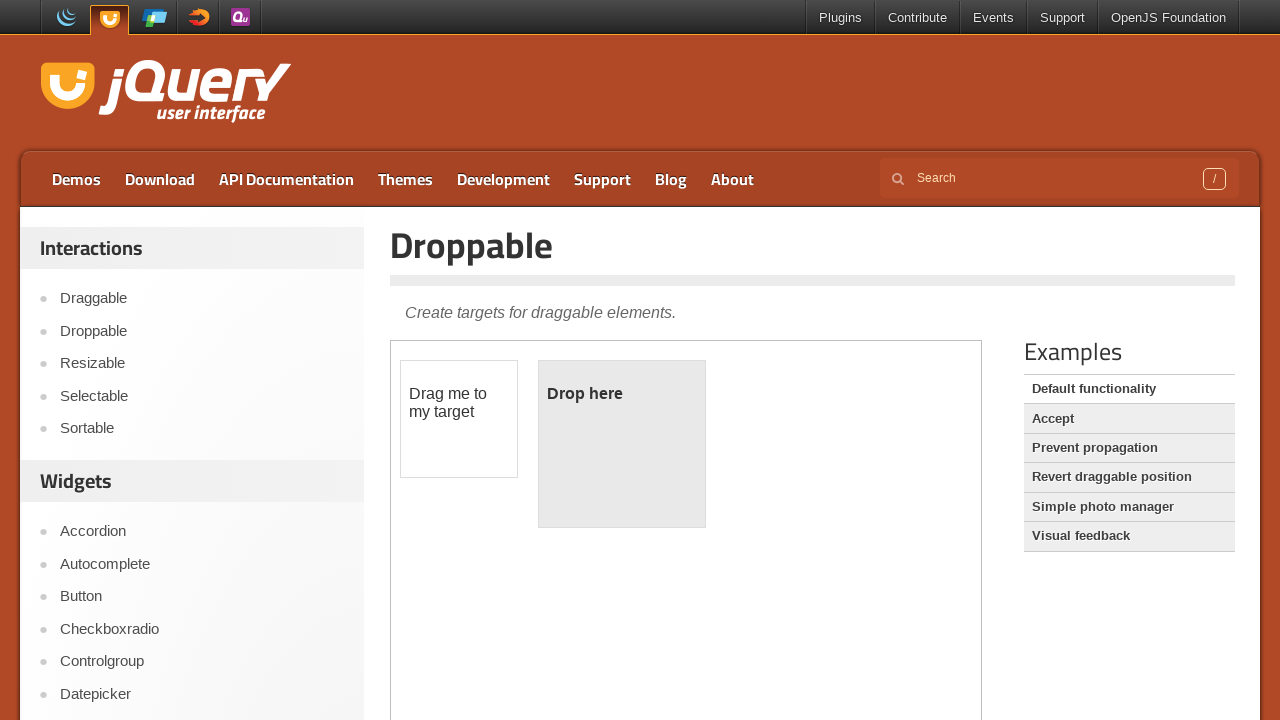

Located the droppable target element within iframe
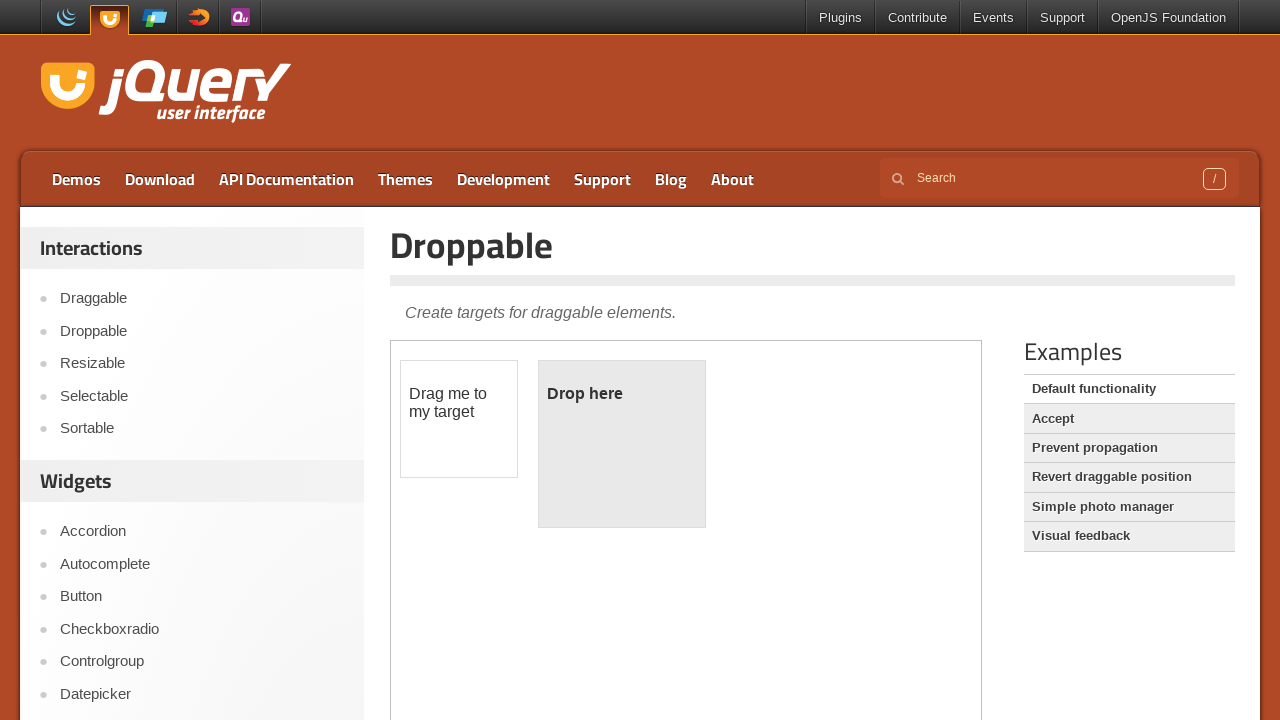

Dragged the draggable element and dropped it onto the target element at (622, 444)
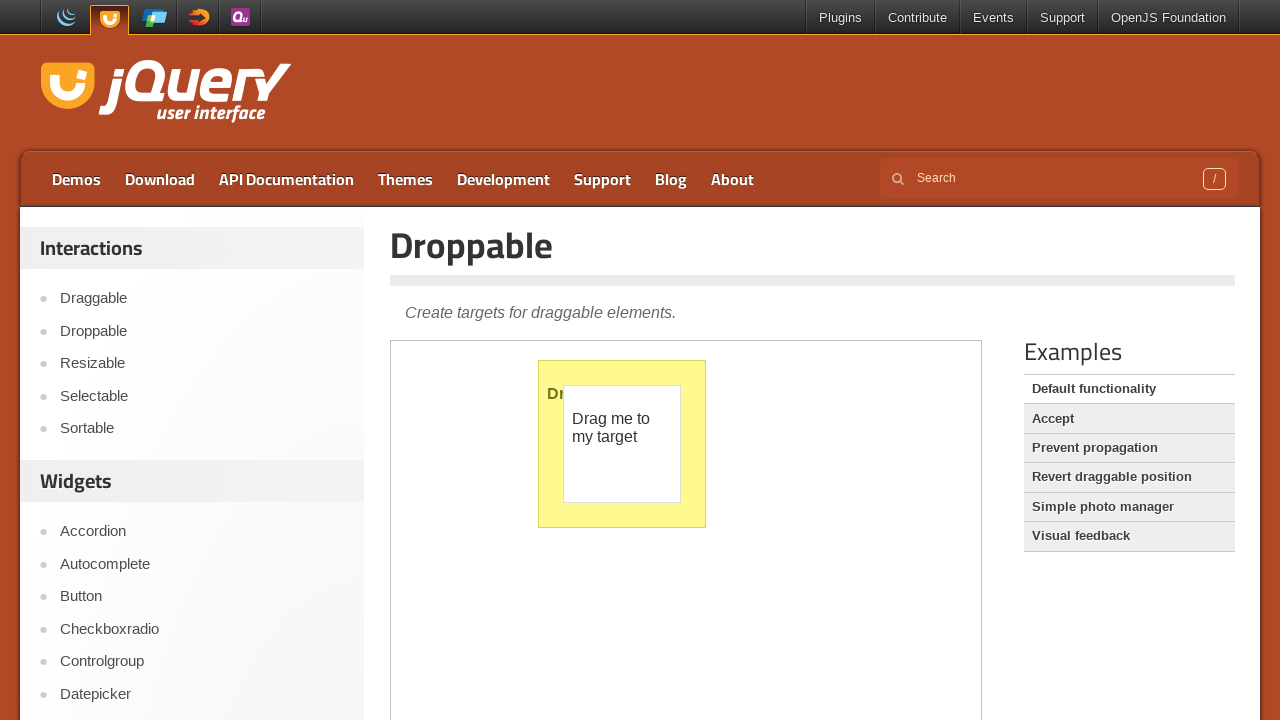

Located the droppable element to verify drop result
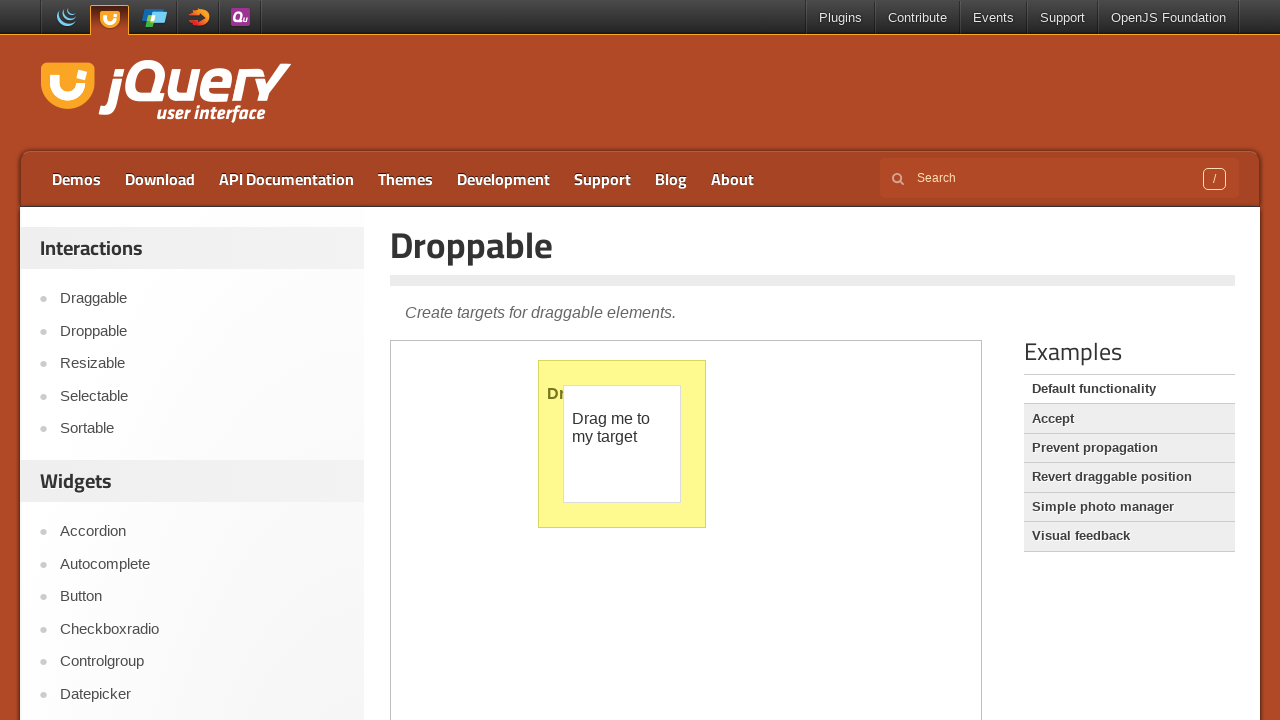

Retrieved the class attribute from the droppable element
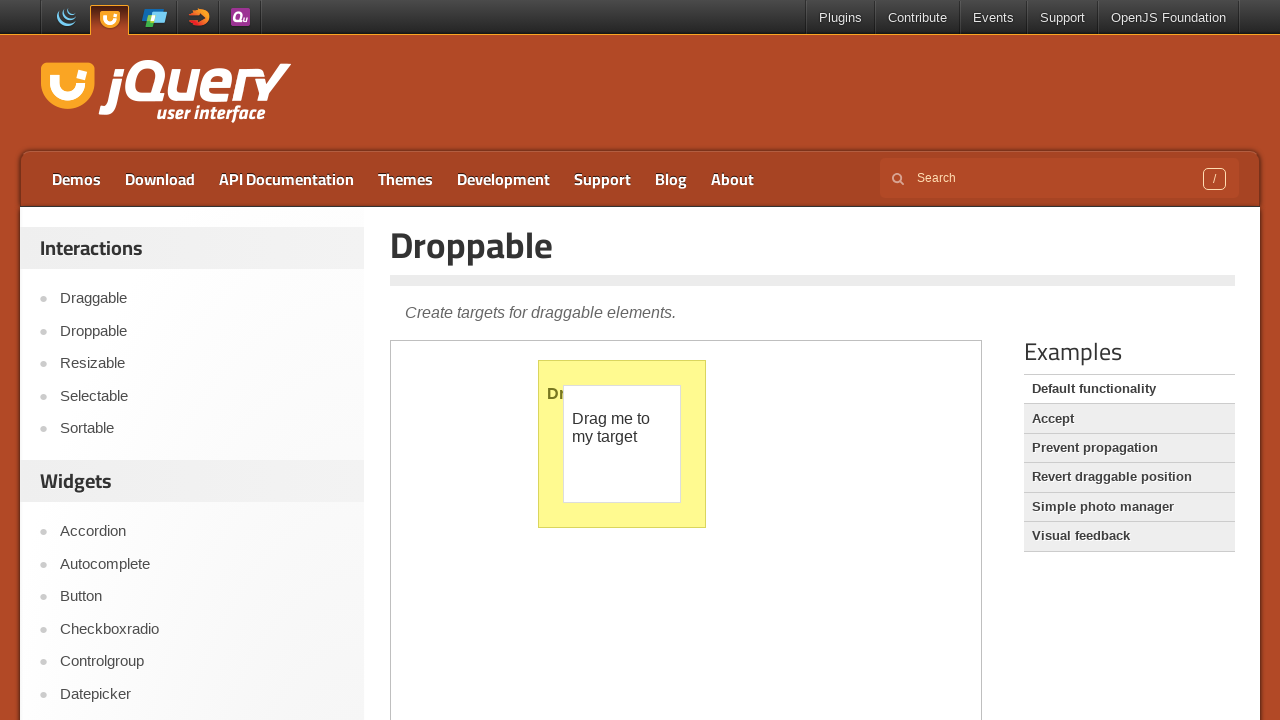

Verified that the droppable element has the 'ui-state-highlight' class after drop
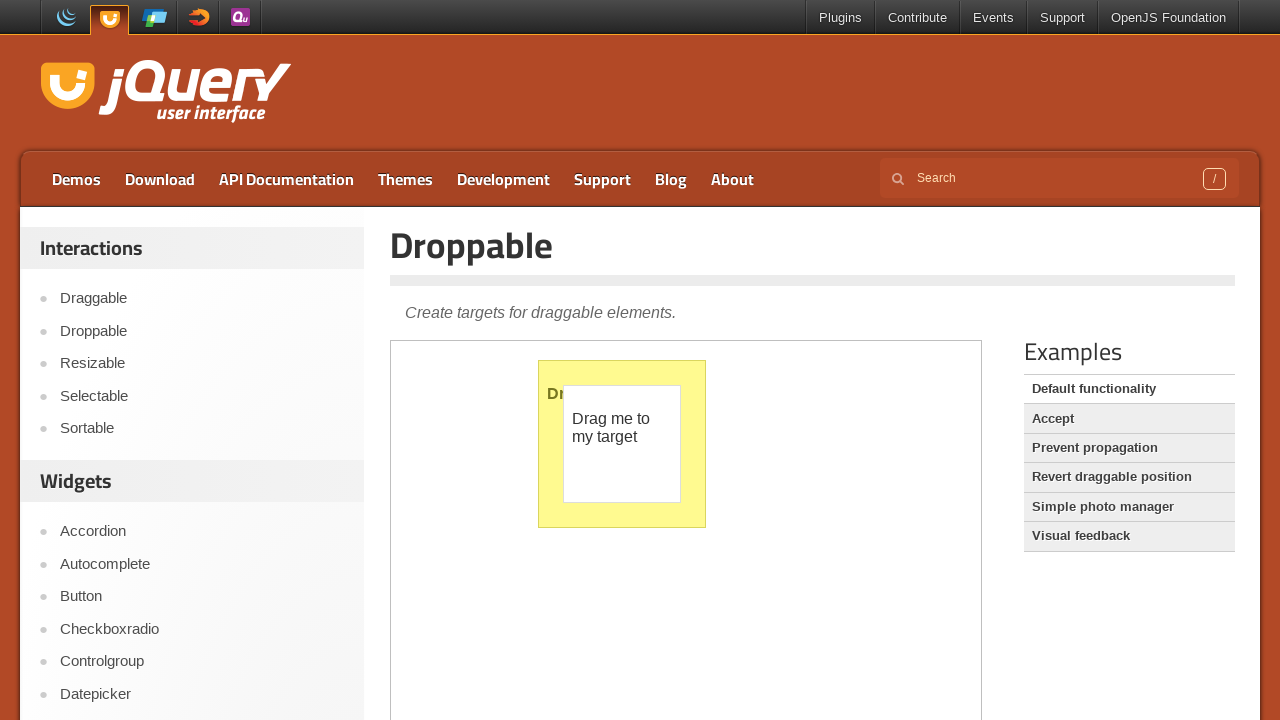

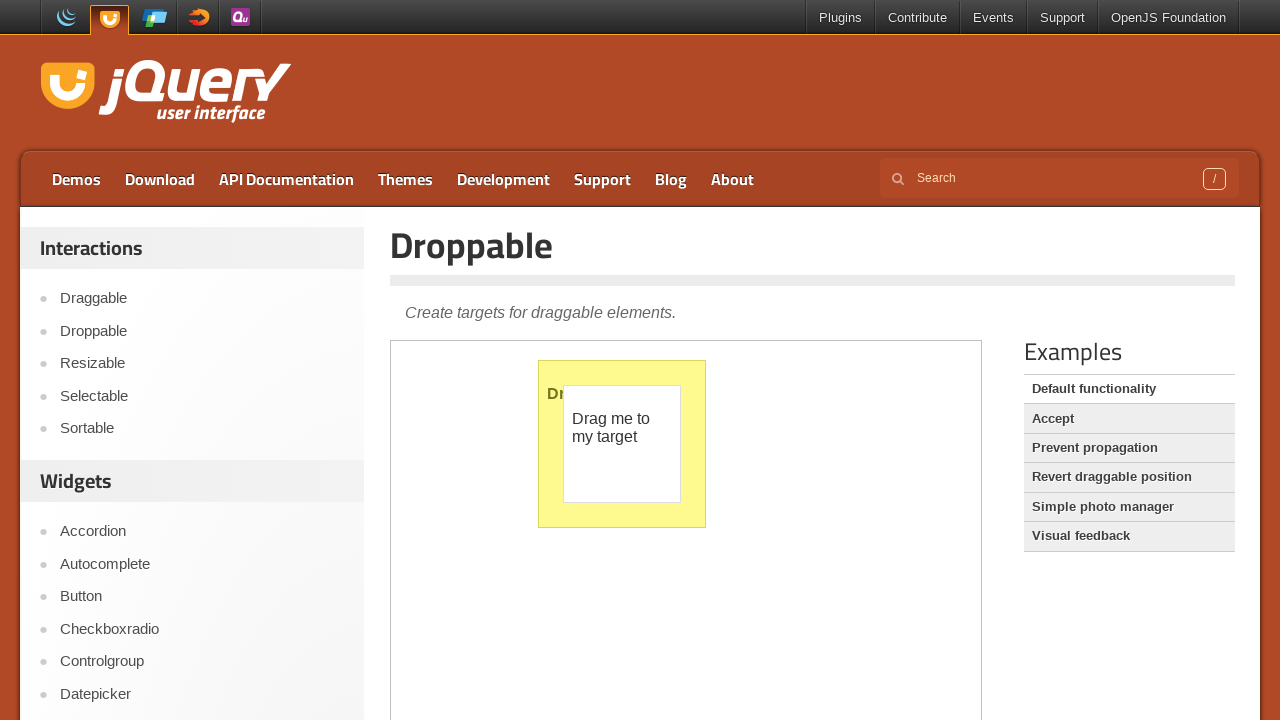